Tests dynamic loading where an element is rendered after clicking the Start button. Clicks on Example 2 link, clicks Start, and waits for "Hello World!" text to be rendered and visible.

Starting URL: https://the-internet.herokuapp.com/dynamic_loading

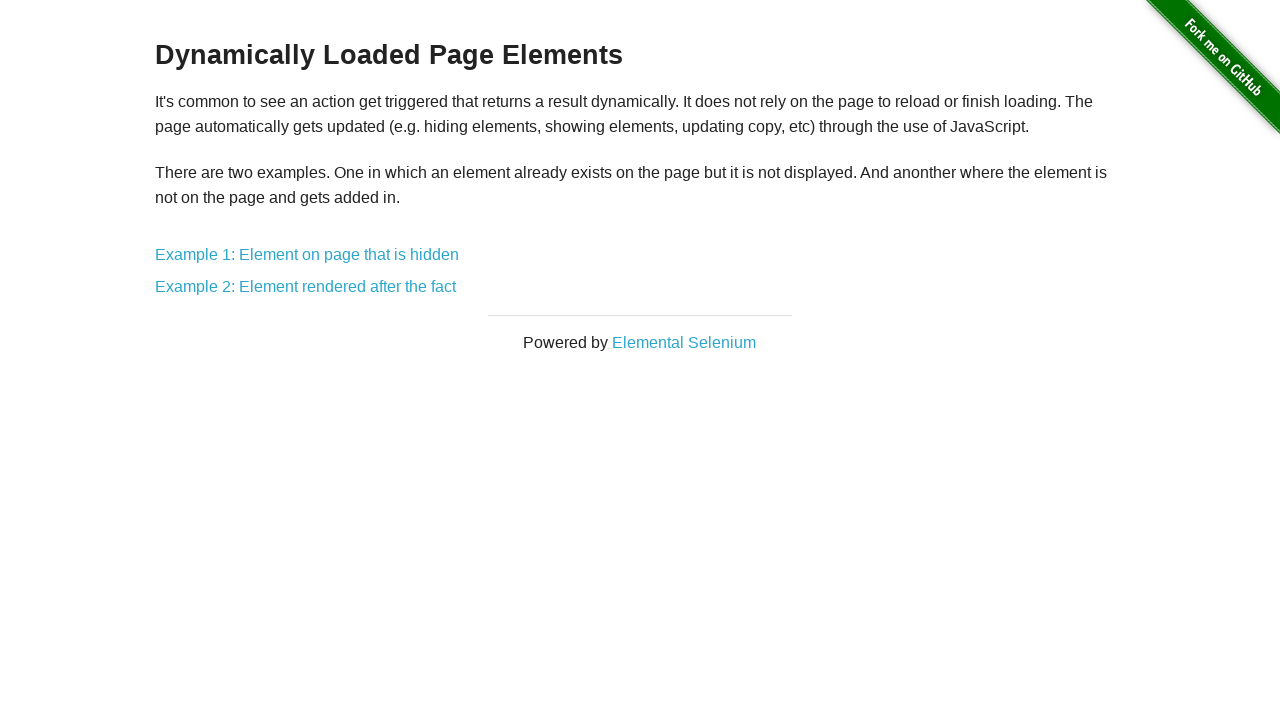

Clicked on Example 2 link at (306, 287) on a[href='/dynamic_loading/2']
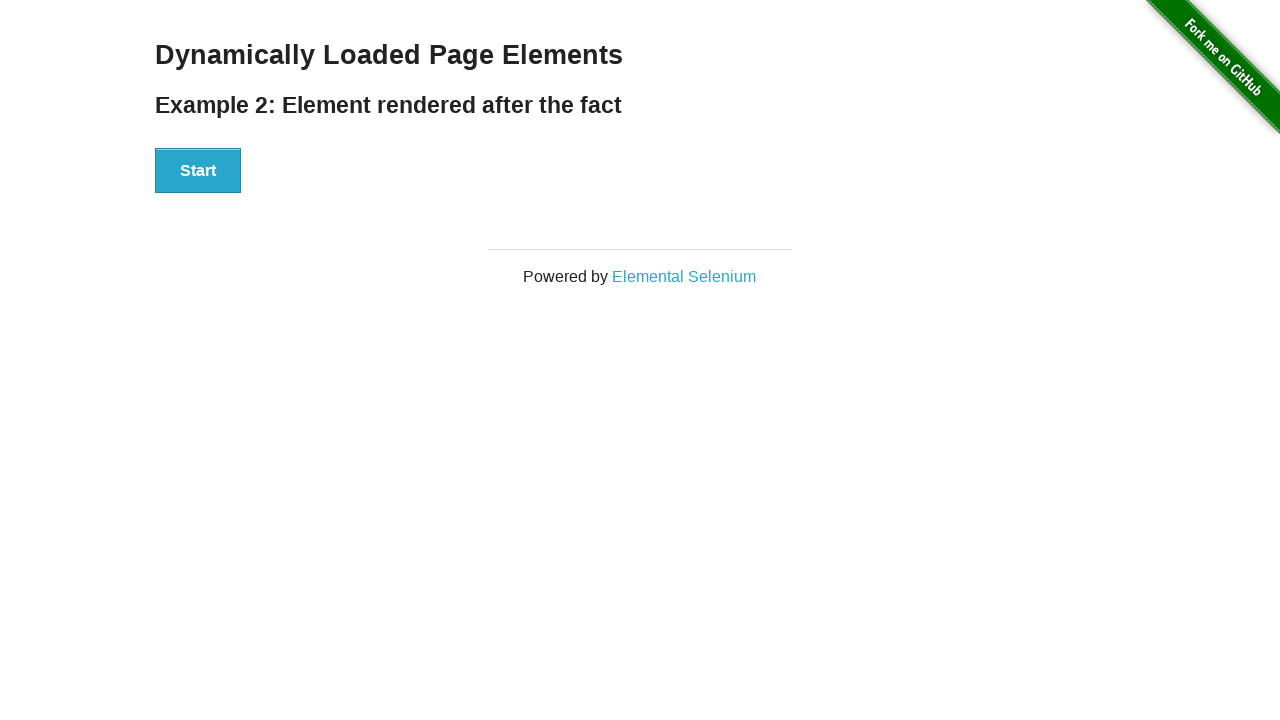

Clicked the Start button at (198, 171) on button:has-text('Start')
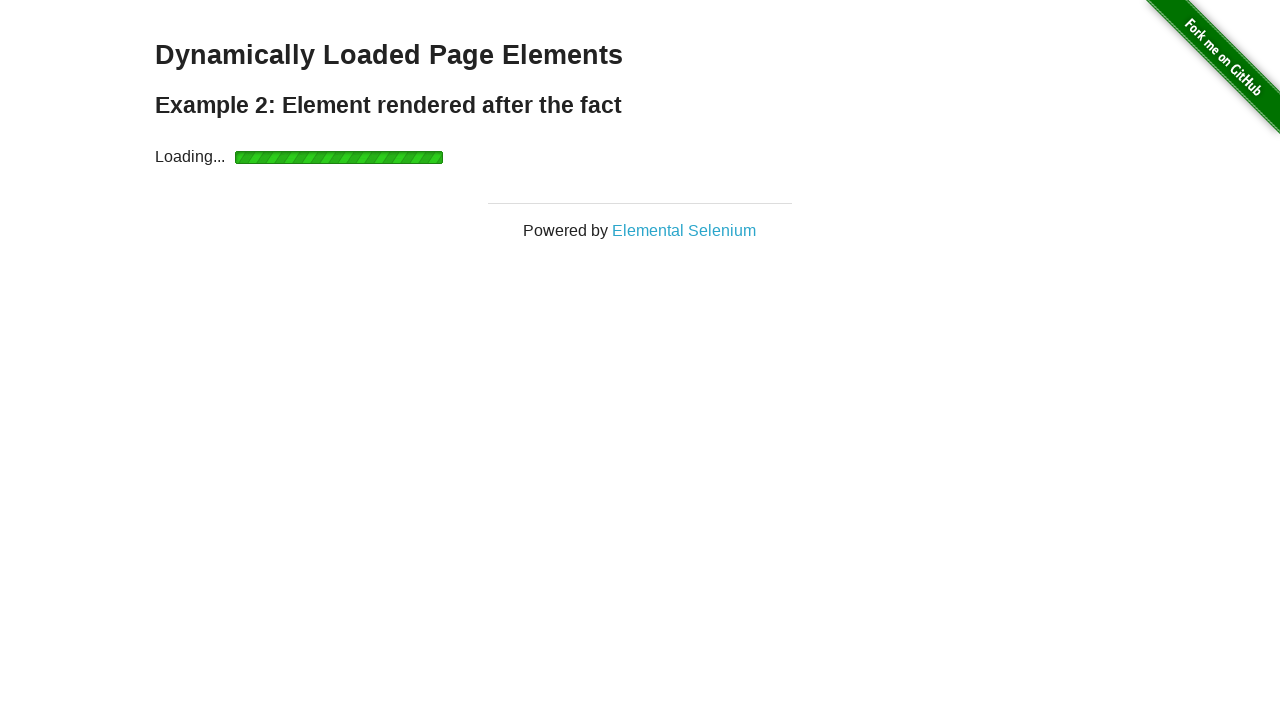

Waited for 'Hello World!' text to become visible
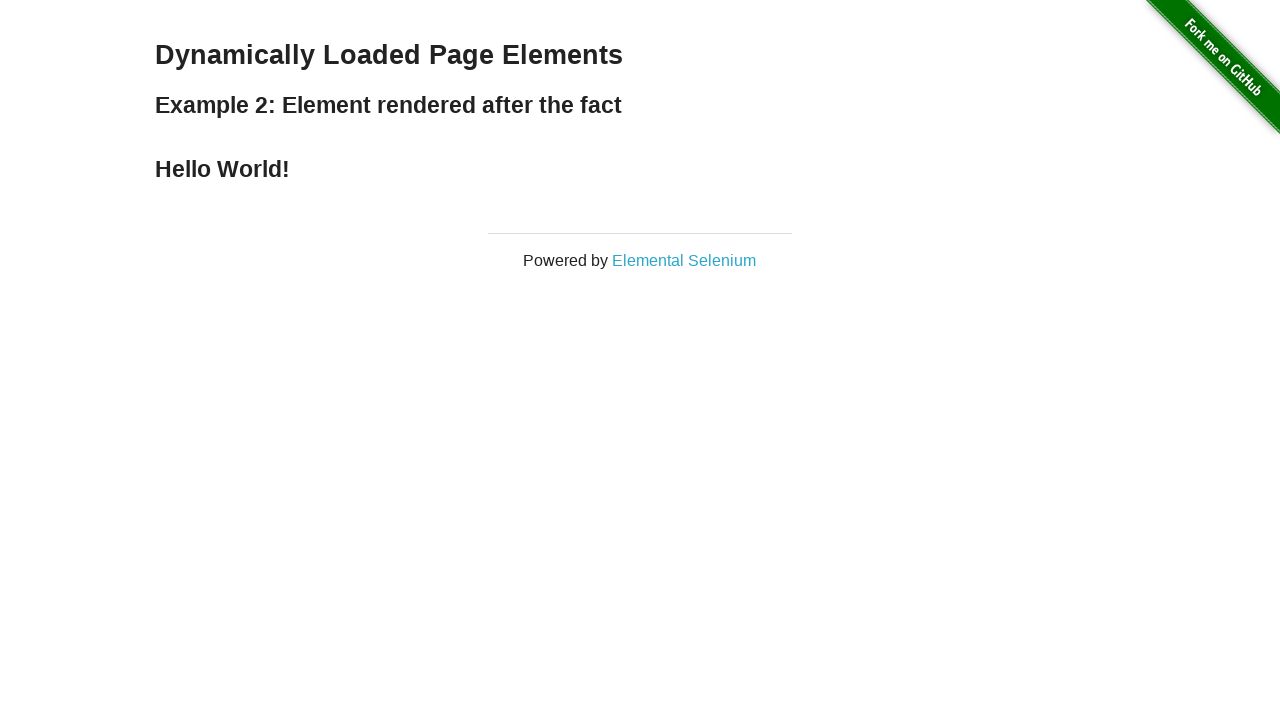

Verified that 'Hello World!' text is displayed
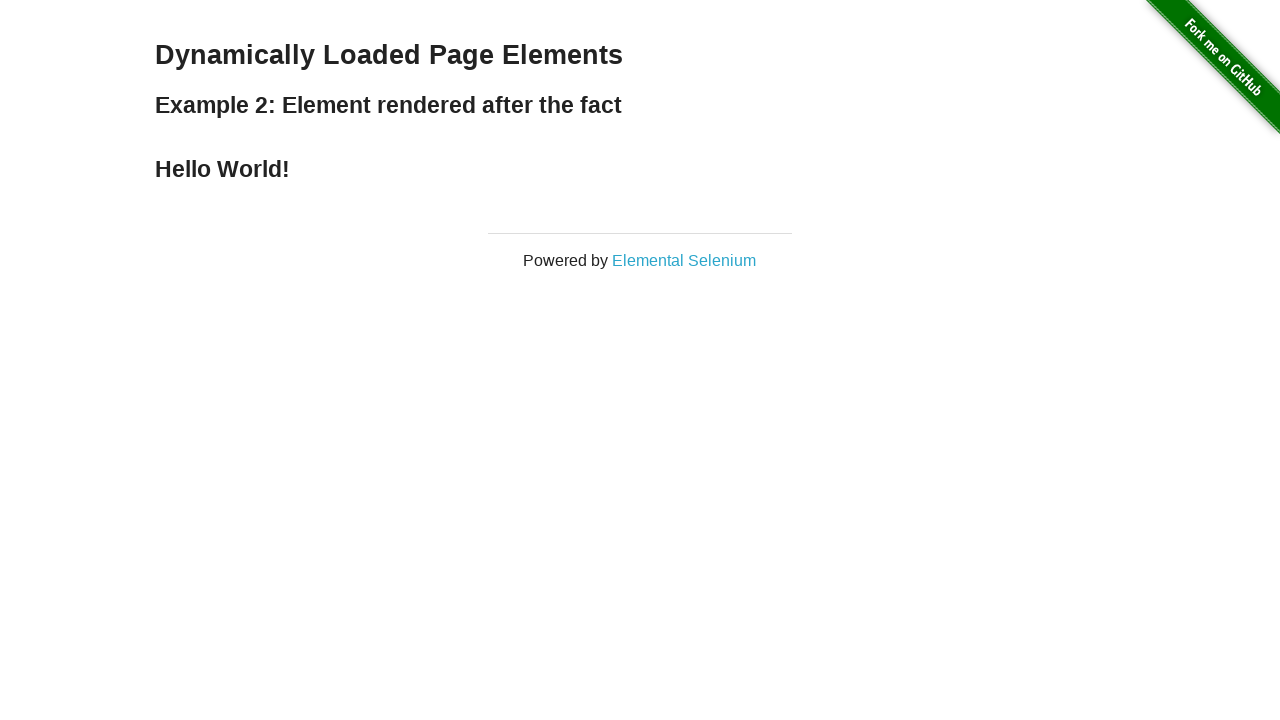

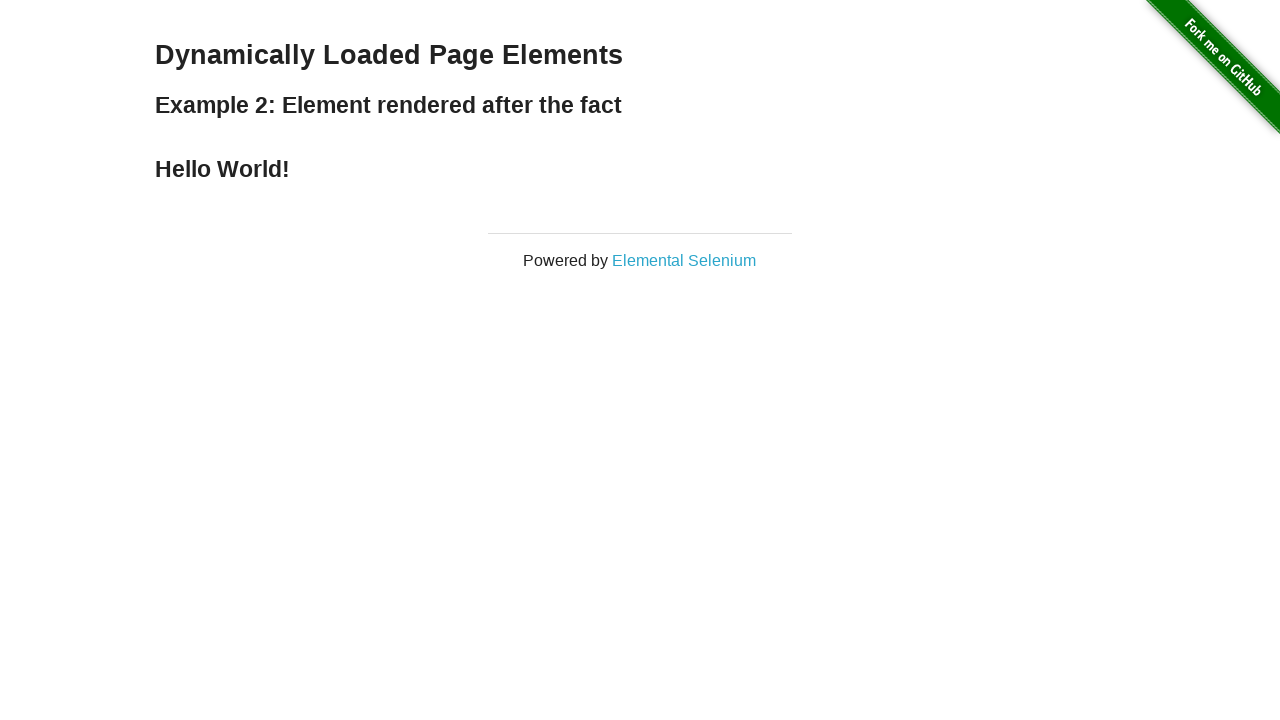